Navigates through DataTables website to the Zero configuration example page and interacts with the data table displayed there

Starting URL: https://datatables.net/

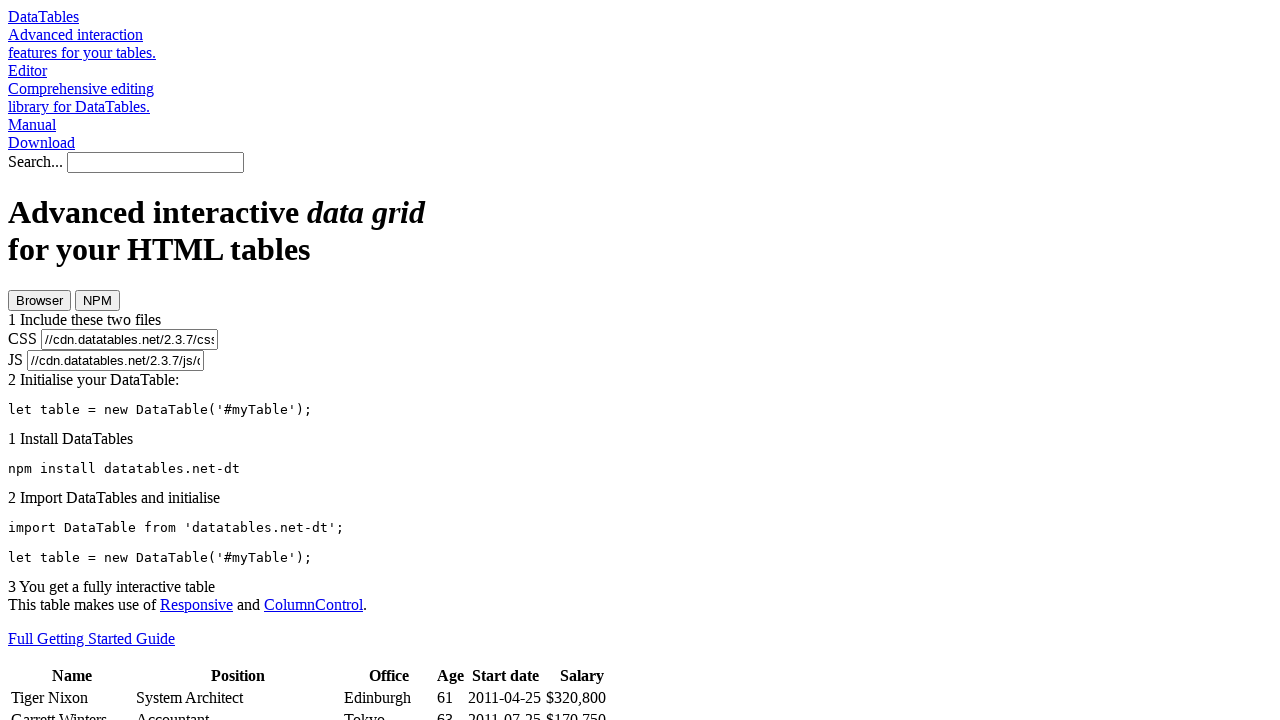

Clicked on Examples link in DataTables navigation at (79, 360) on xpath=//a[contains(text(),'Examples')]
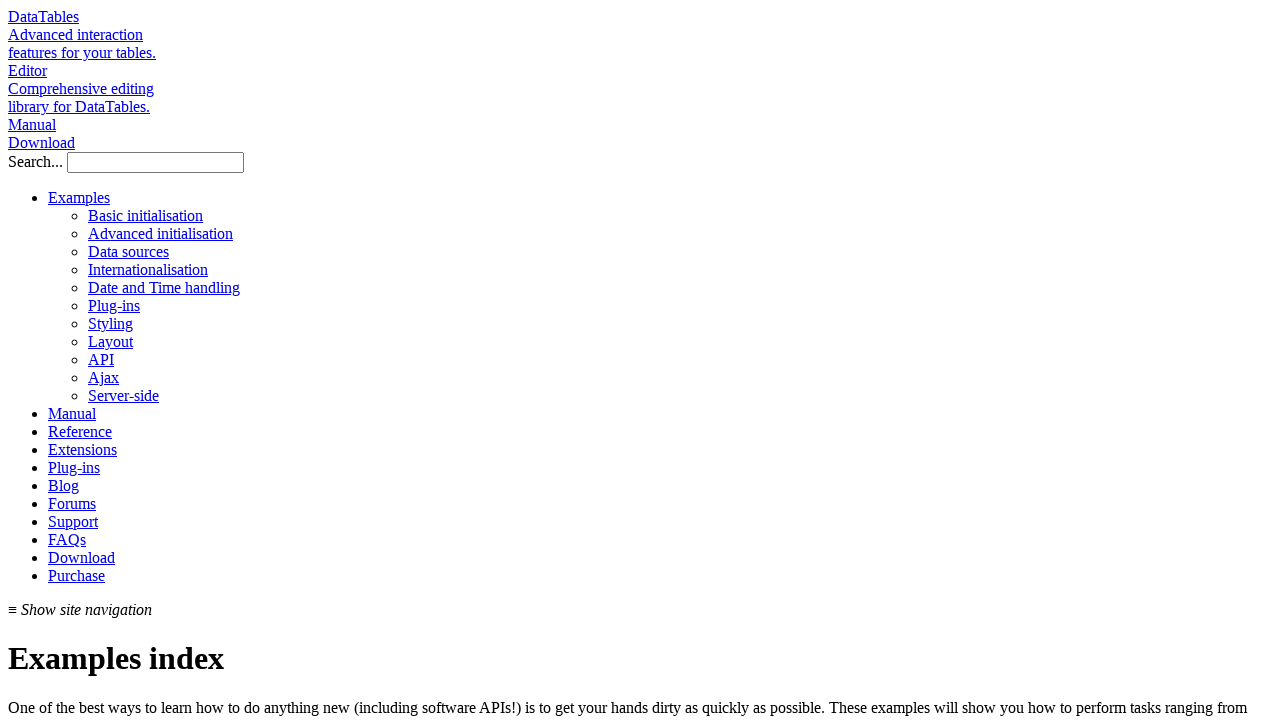

Clicked on Zero configuration example link at (107, 361) on xpath=//a[contains(text(),'Zero configuration')]
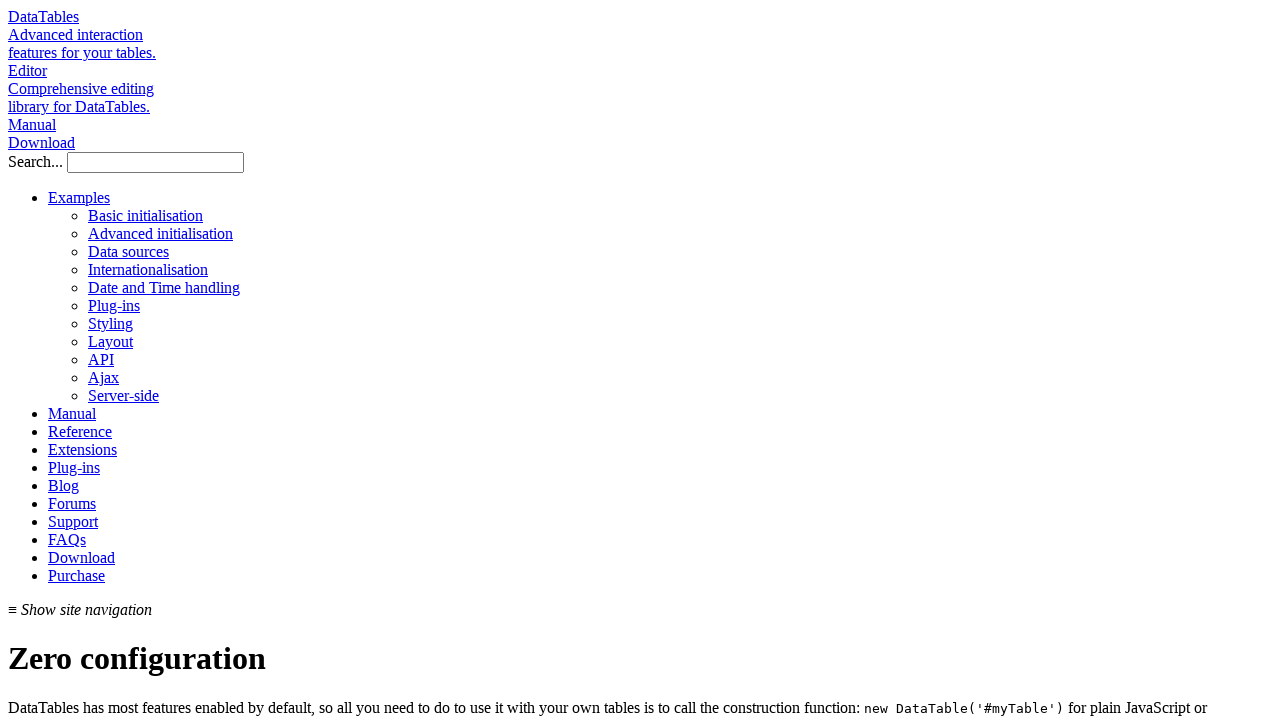

Data table with id 'example' loaded successfully
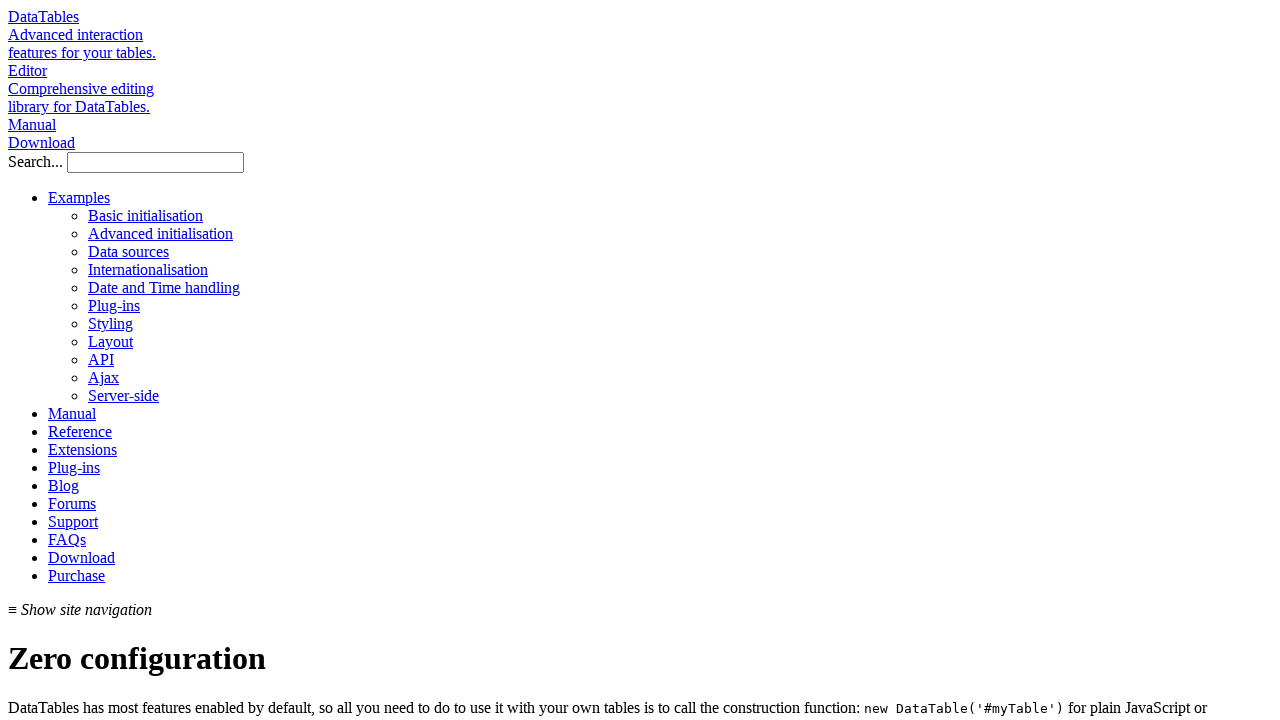

Verified table rows are present in the data table
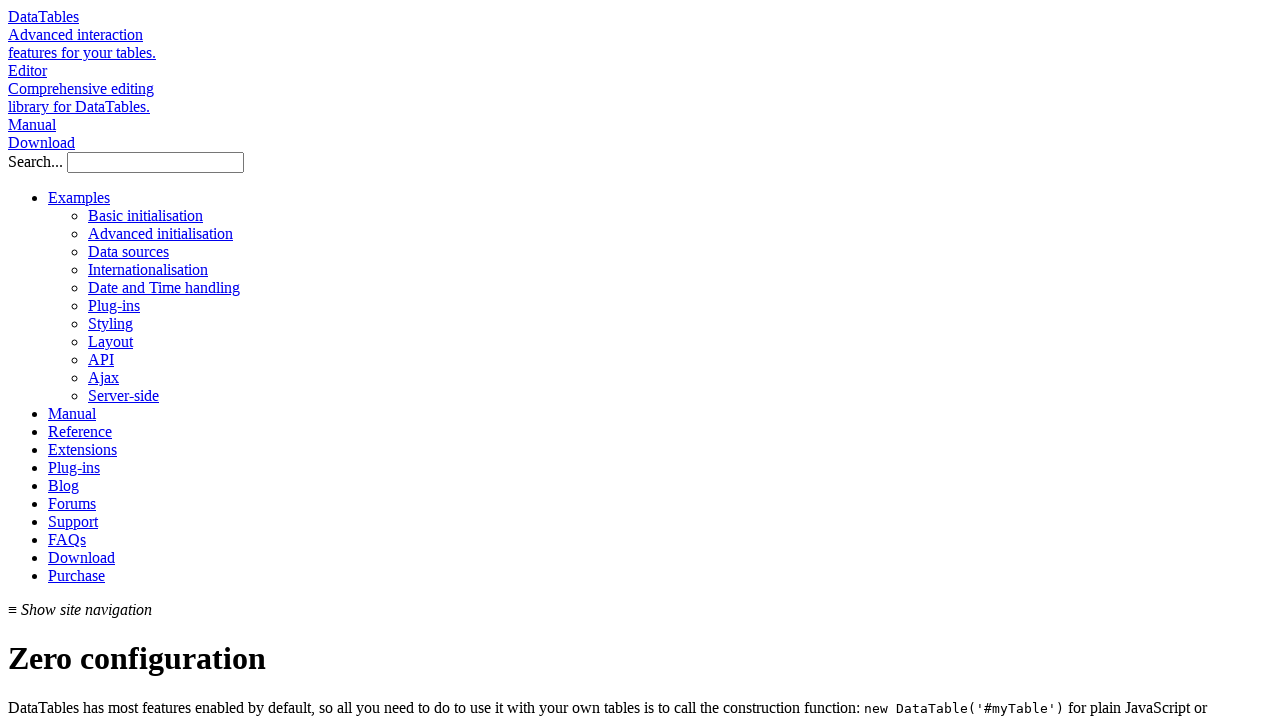

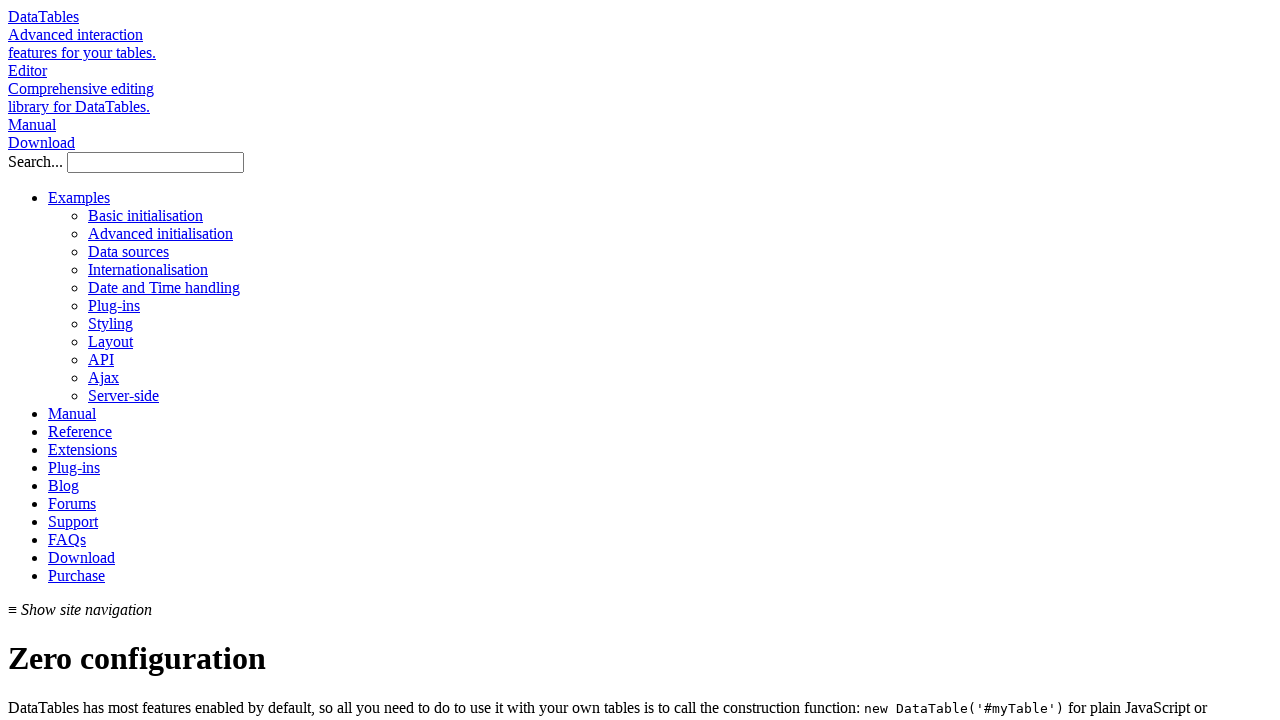